Navigates to an analytics dashboard page and waits for it to load before taking a screenshot

Starting URL: https://test-analytic.vercel.app/

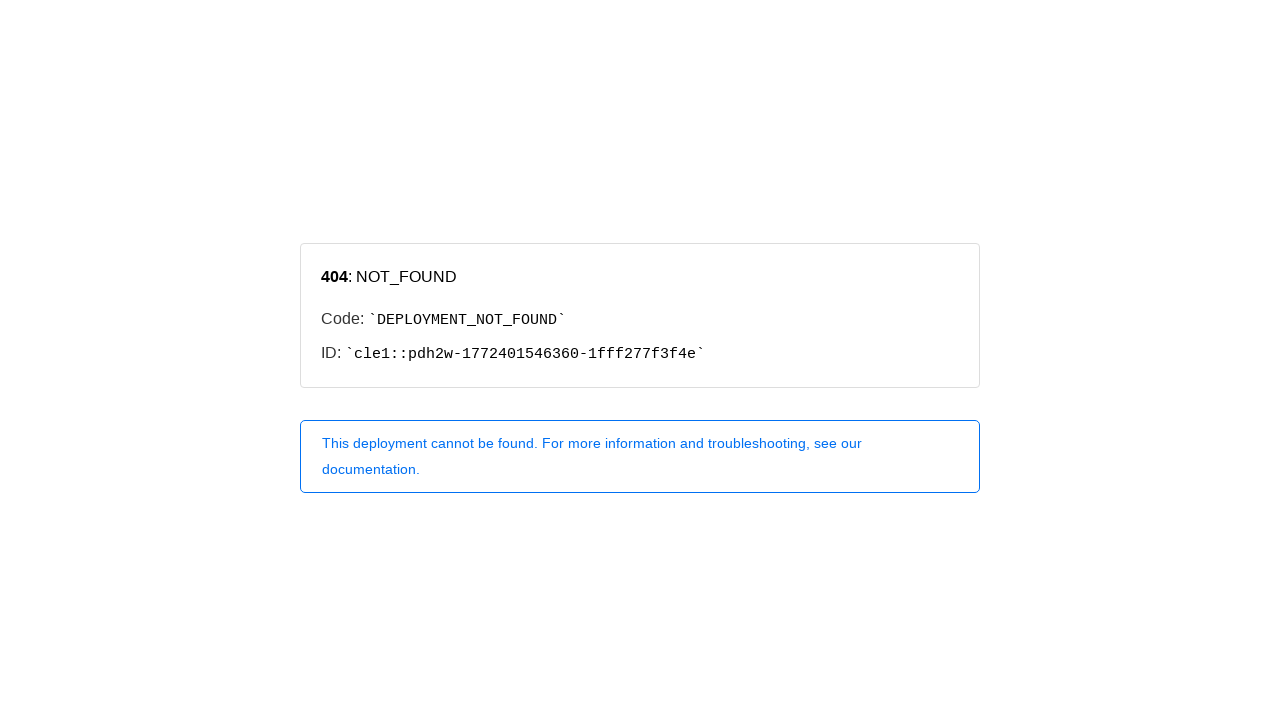

Navigated to analytics dashboard page
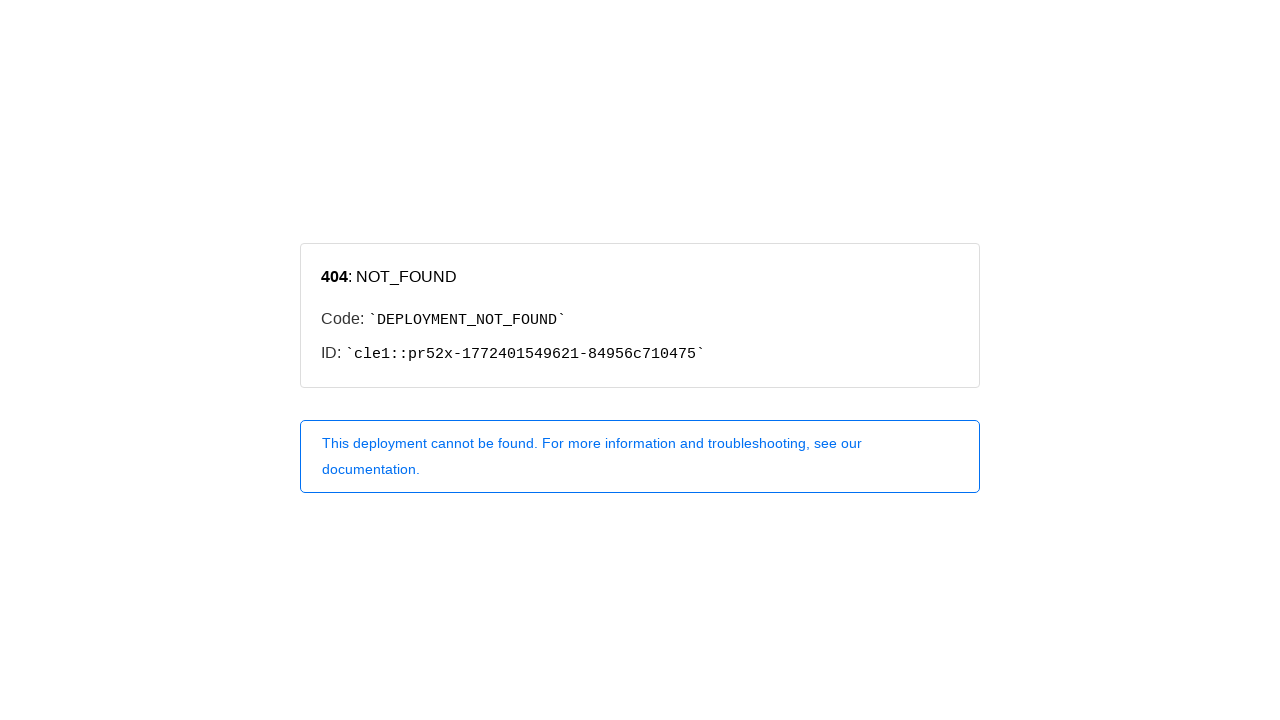

Waited for network idle state - page content loaded
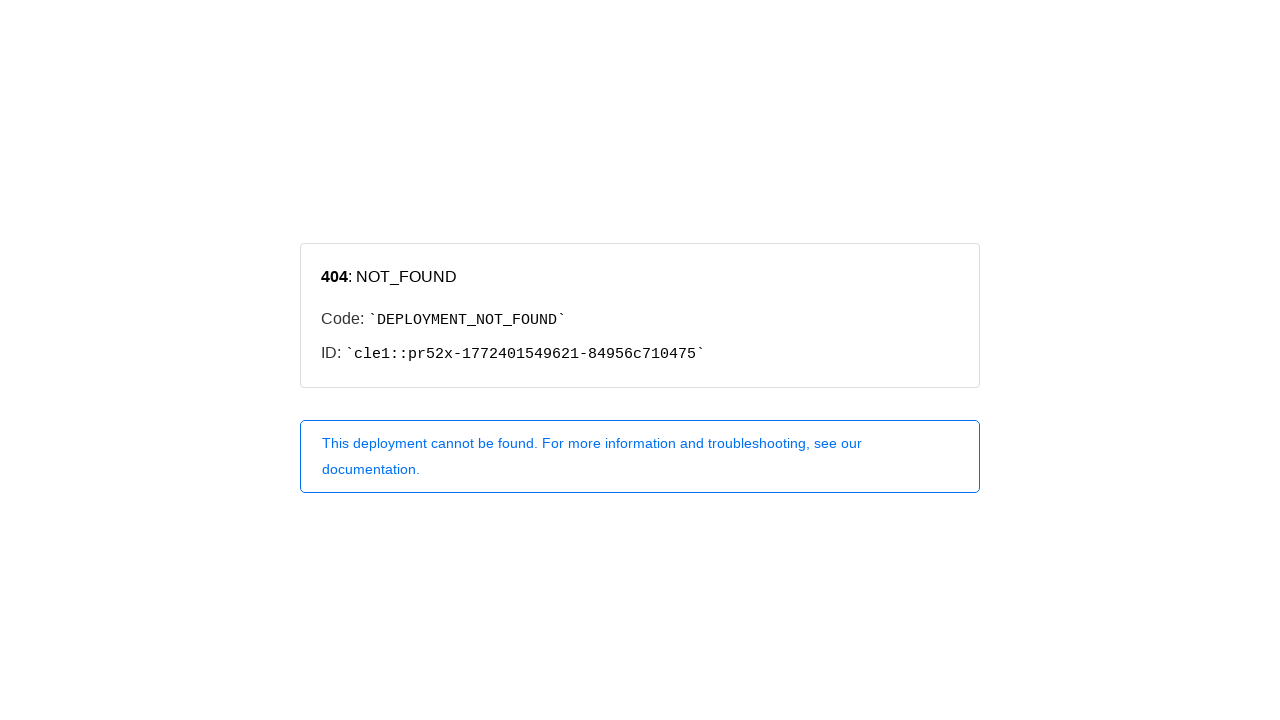

Waited additional 5 seconds for dynamic content to render
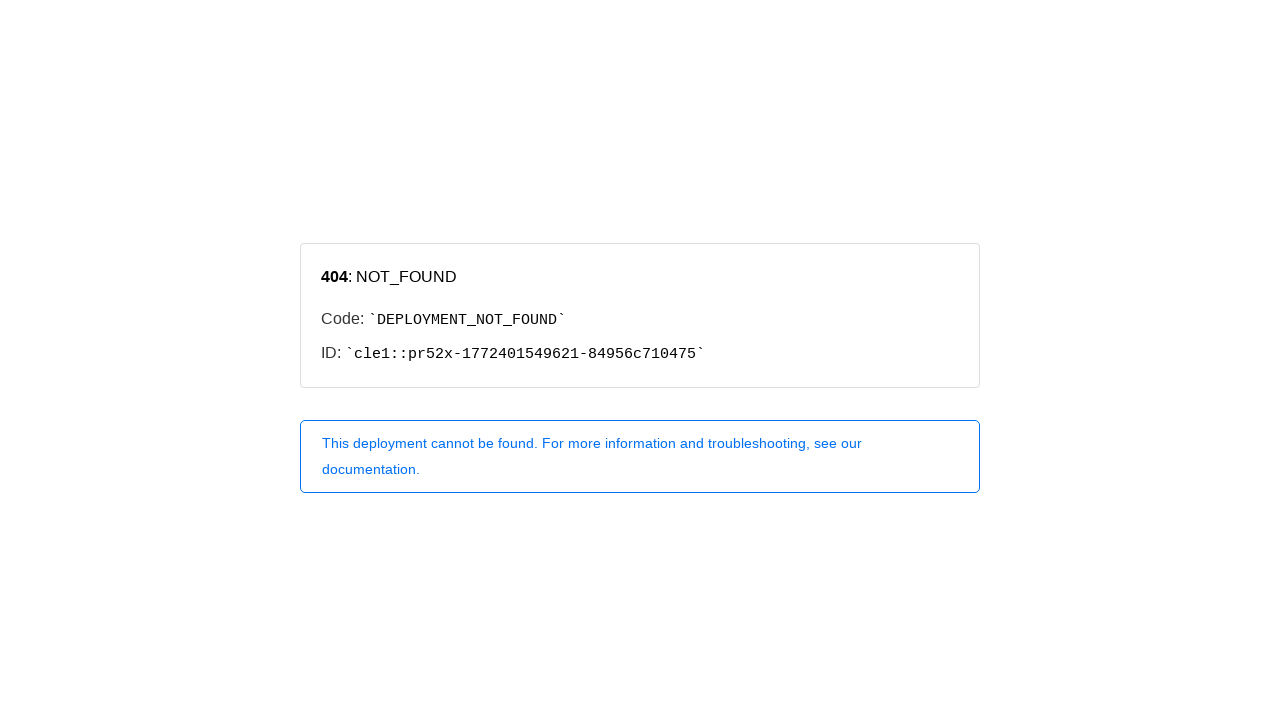

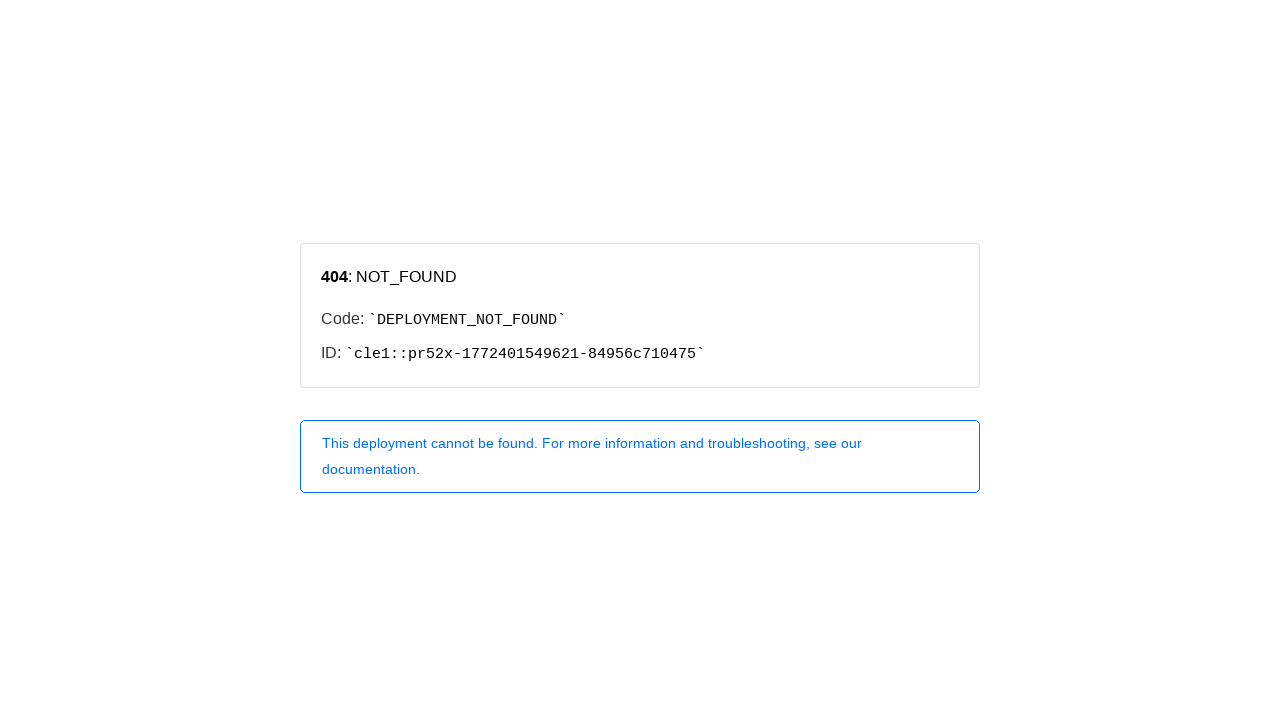